Tests the search functionality on Python.org by entering a search query "pycon" and verifying that results are found.

Starting URL: https://www.python.org

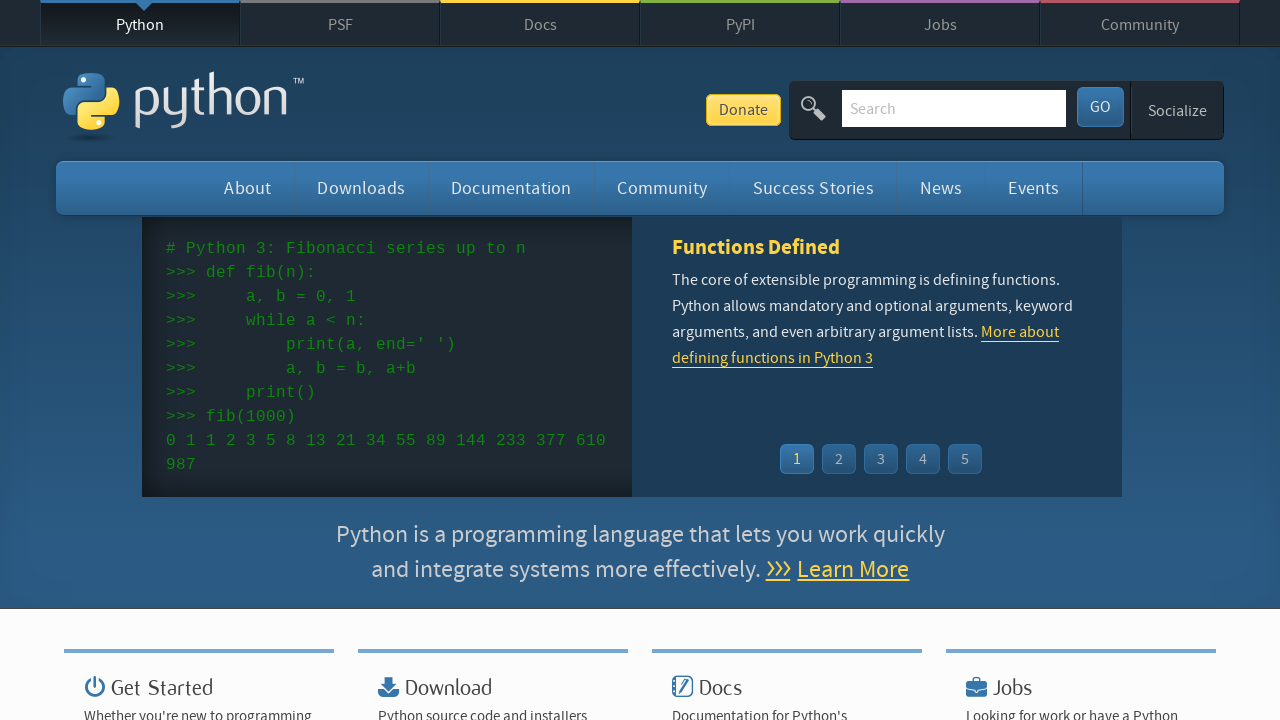

Cleared the search input field on input[name='q']
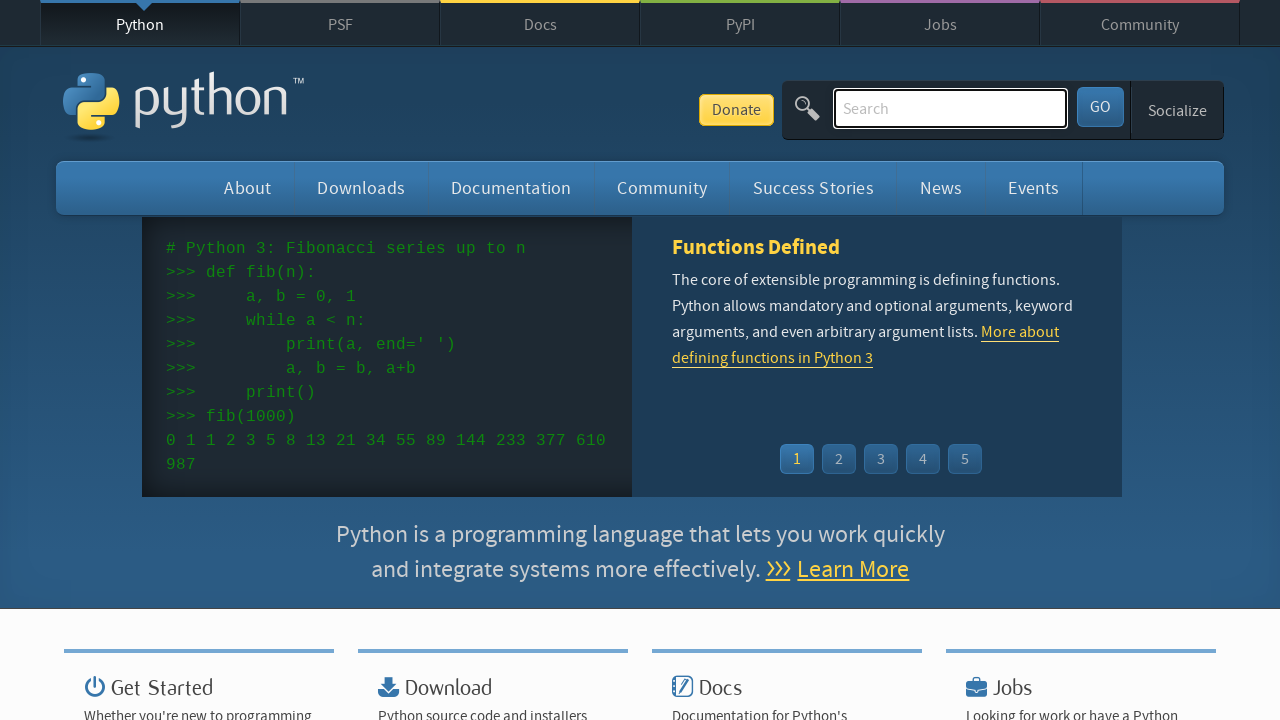

Filled search field with 'pycon' on input[name='q']
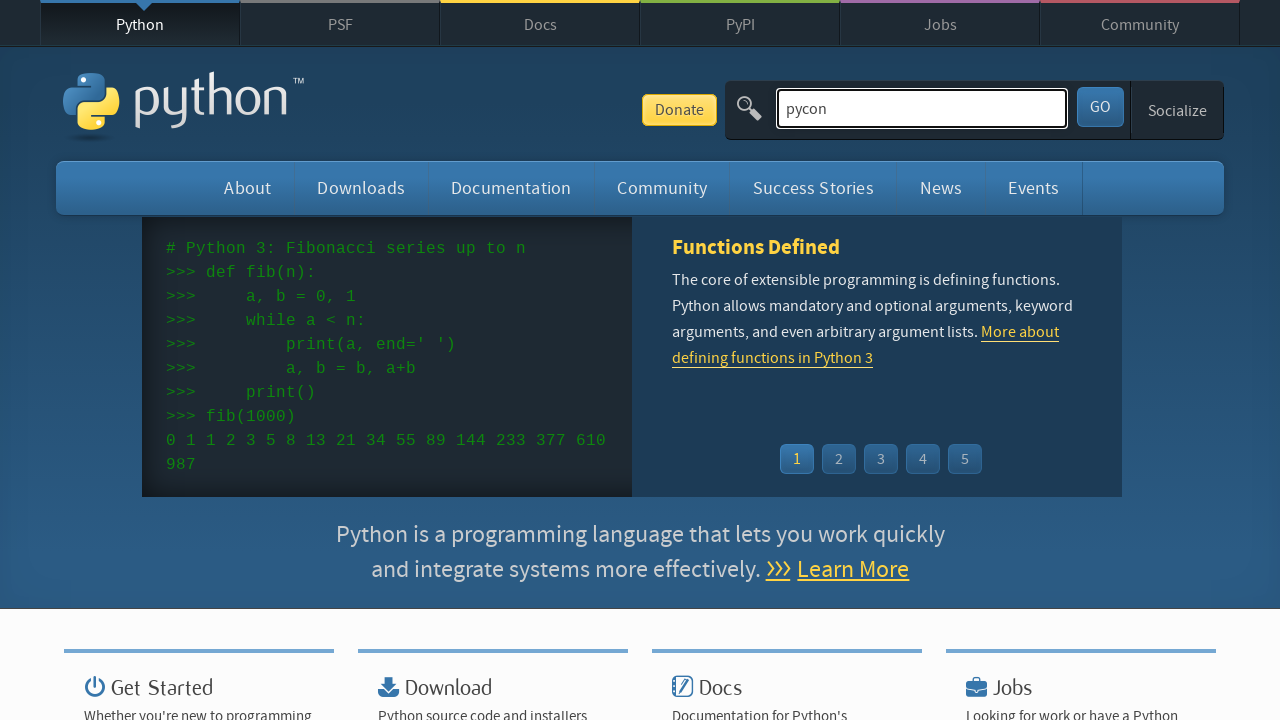

Pressed Enter to submit the search query on input[name='q']
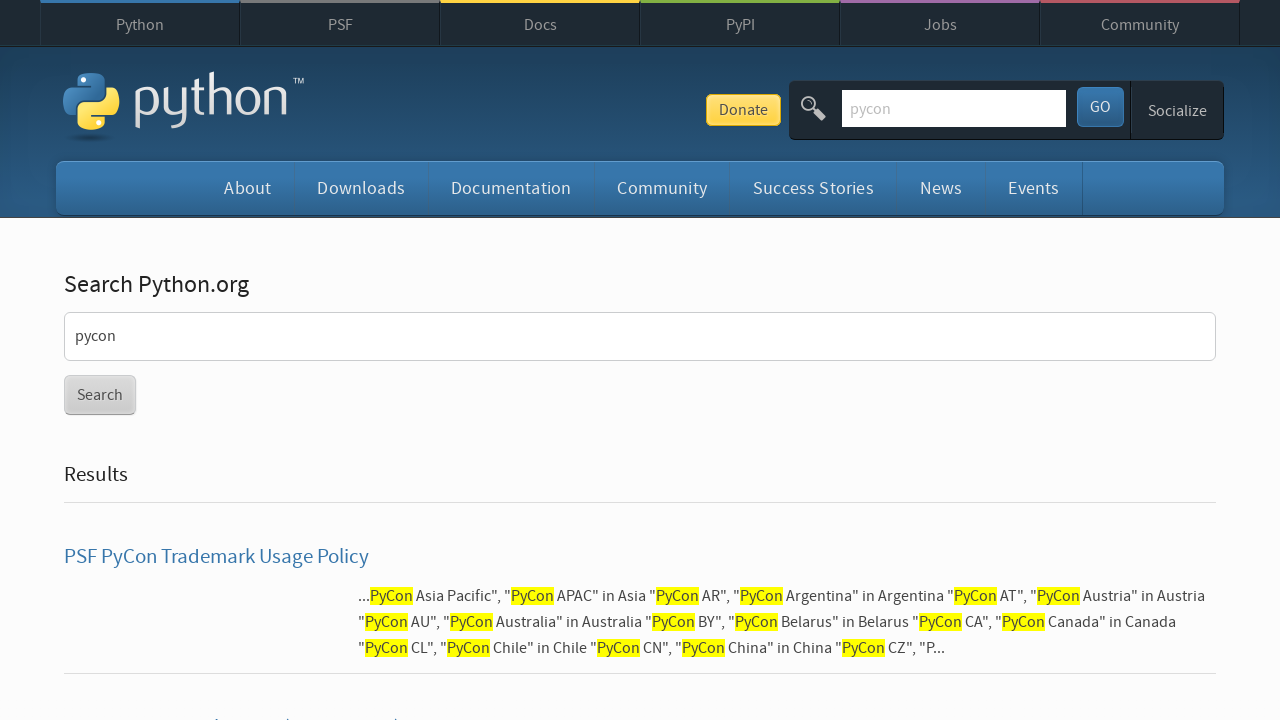

Search results page loaded completely
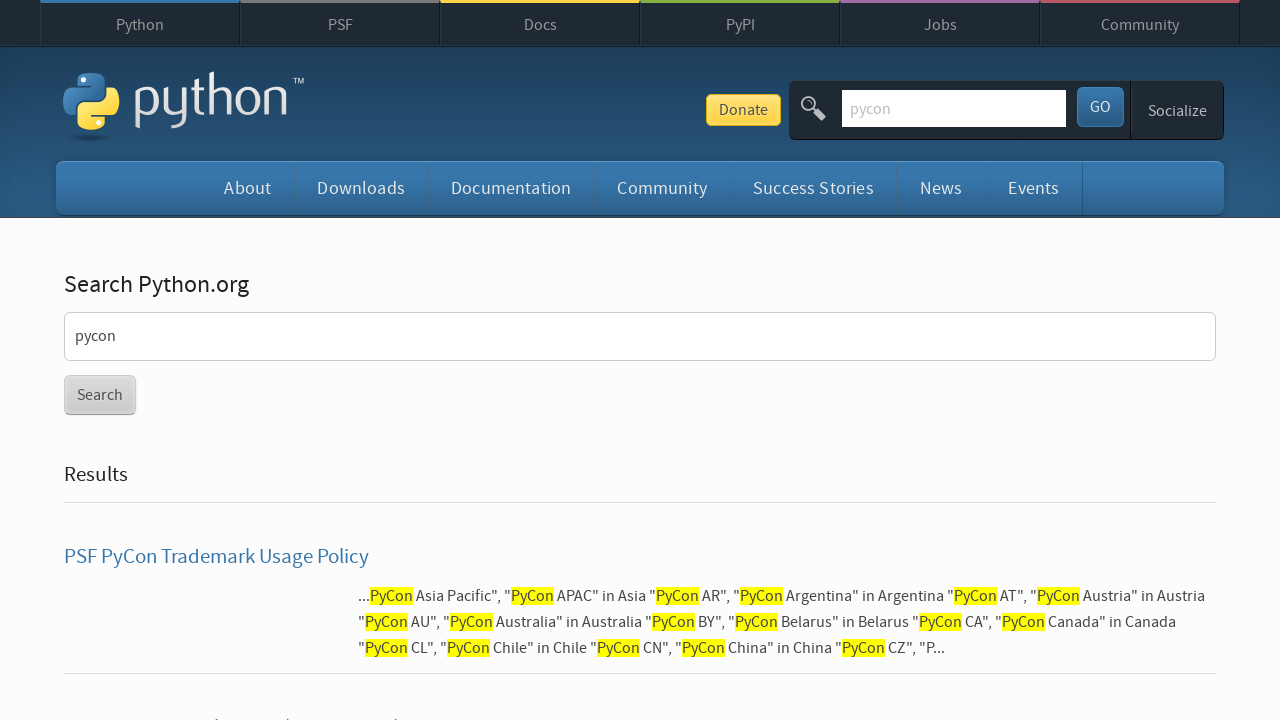

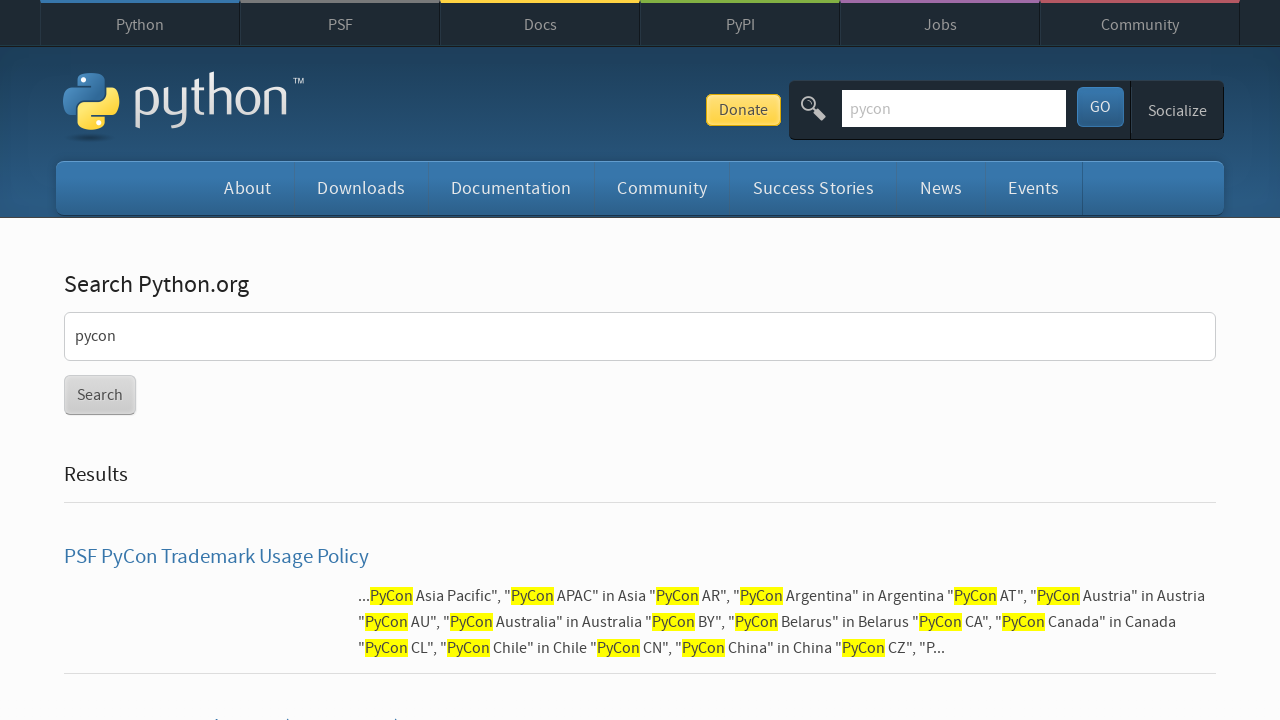